Tests JavaScript Prompt functionality by clicking the JS Prompt button, entering text, accepting the prompt, and verifying the result message contains the entered text

Starting URL: https://the-internet.herokuapp.com/javascript_alerts

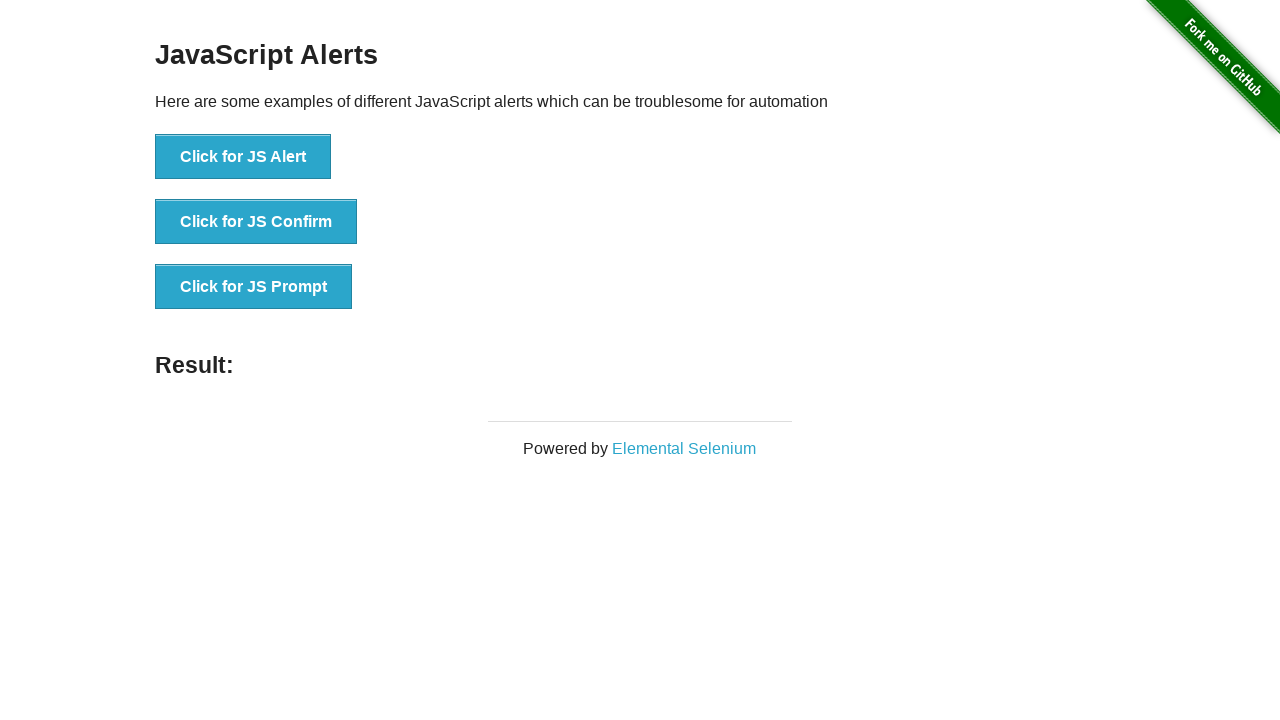

Set up dialog handler to accept prompt with text 'hello_test_2024'
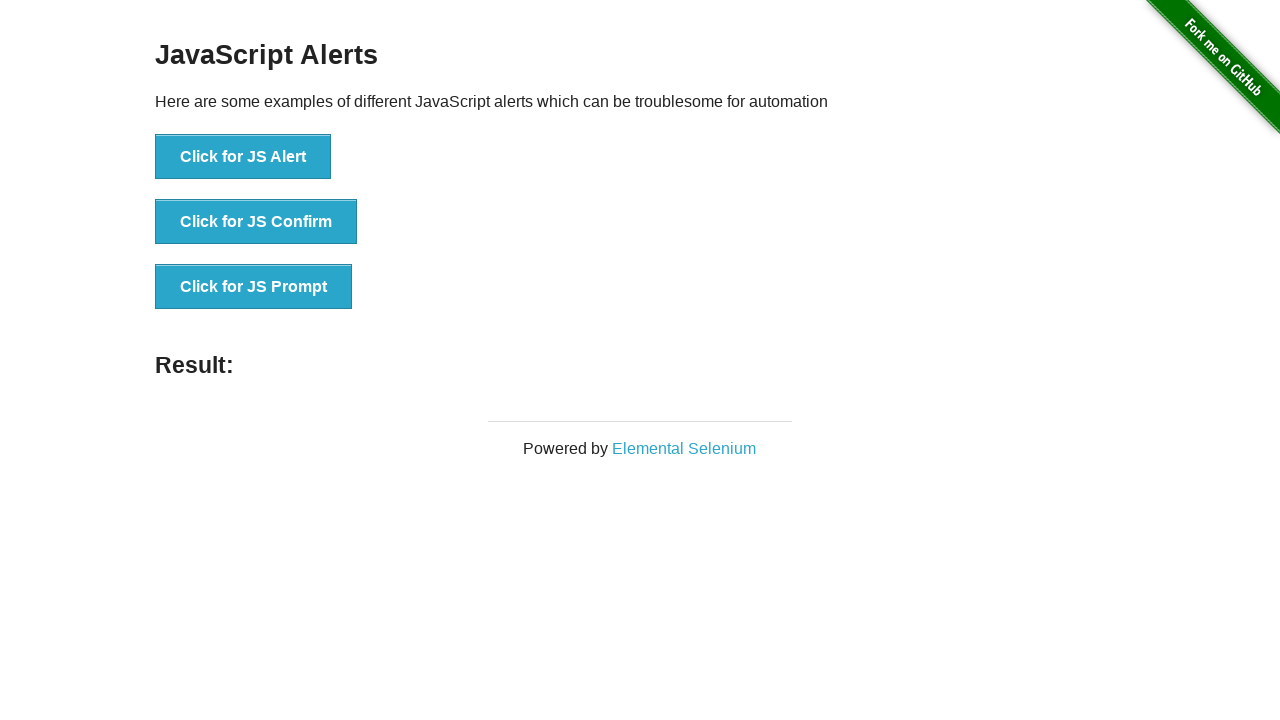

Clicked the JS Prompt button at (254, 287) on button[onclick*='jsPrompt']
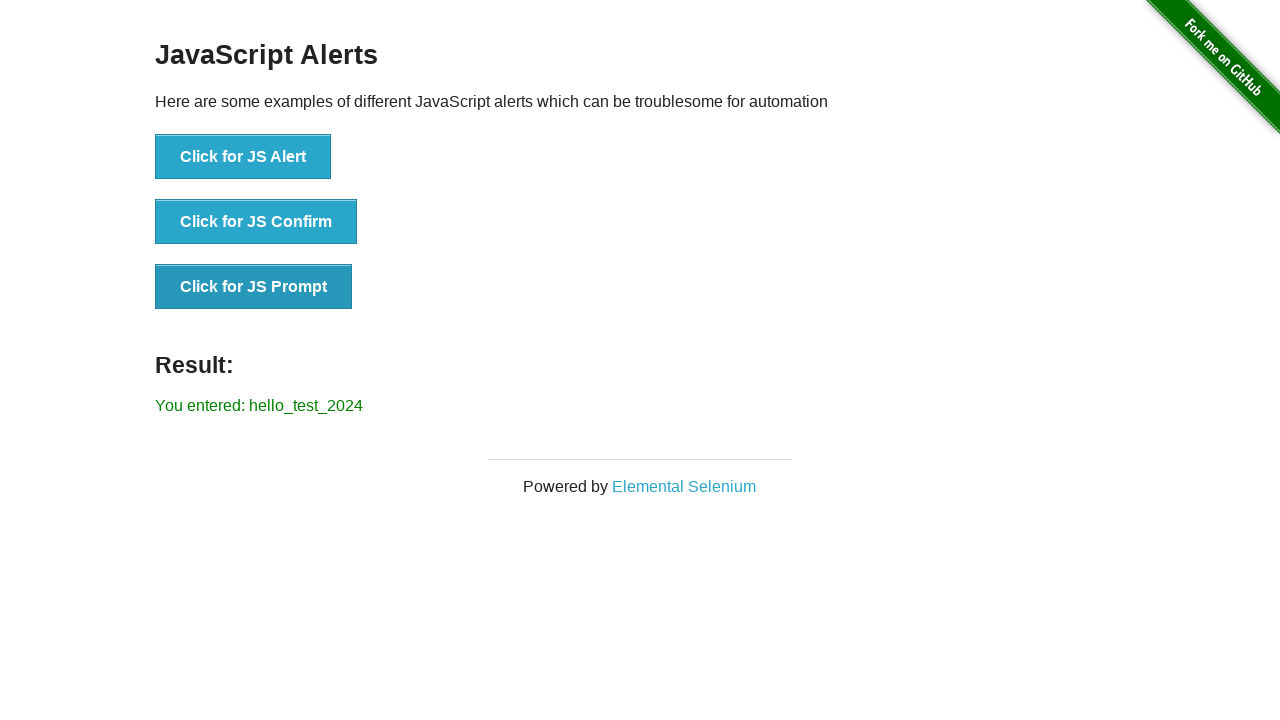

Result label appeared after accepting prompt
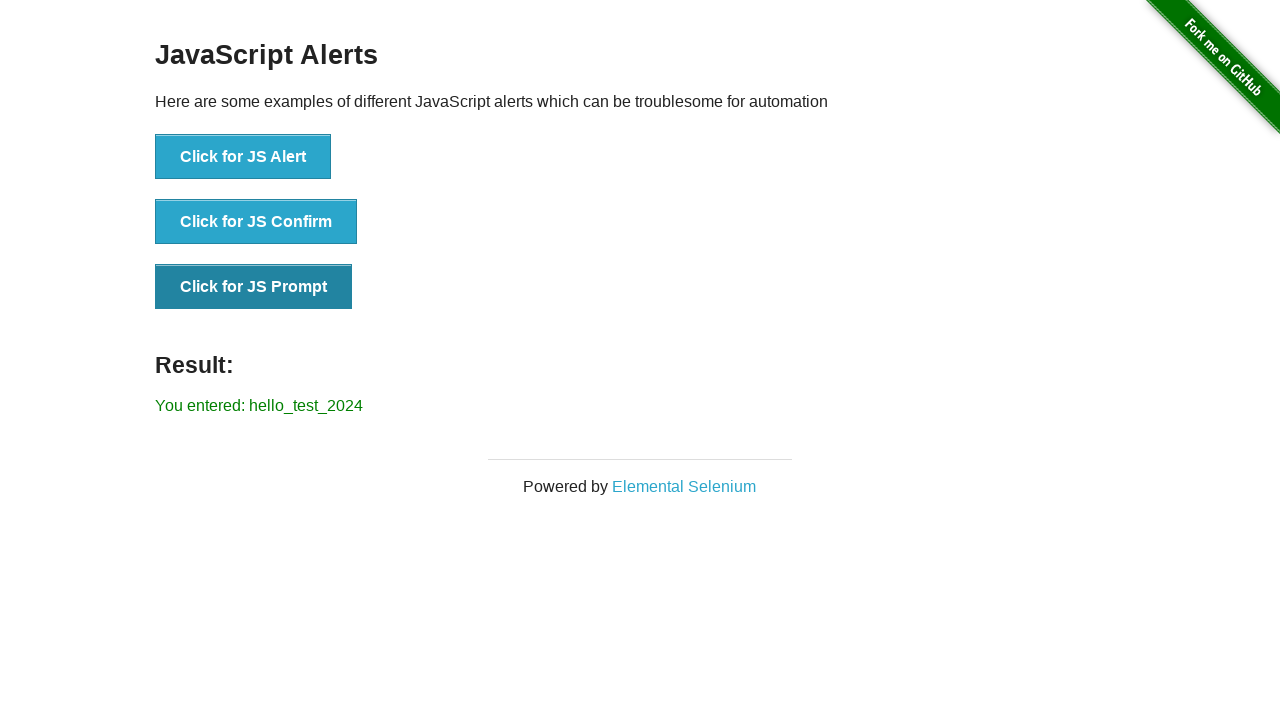

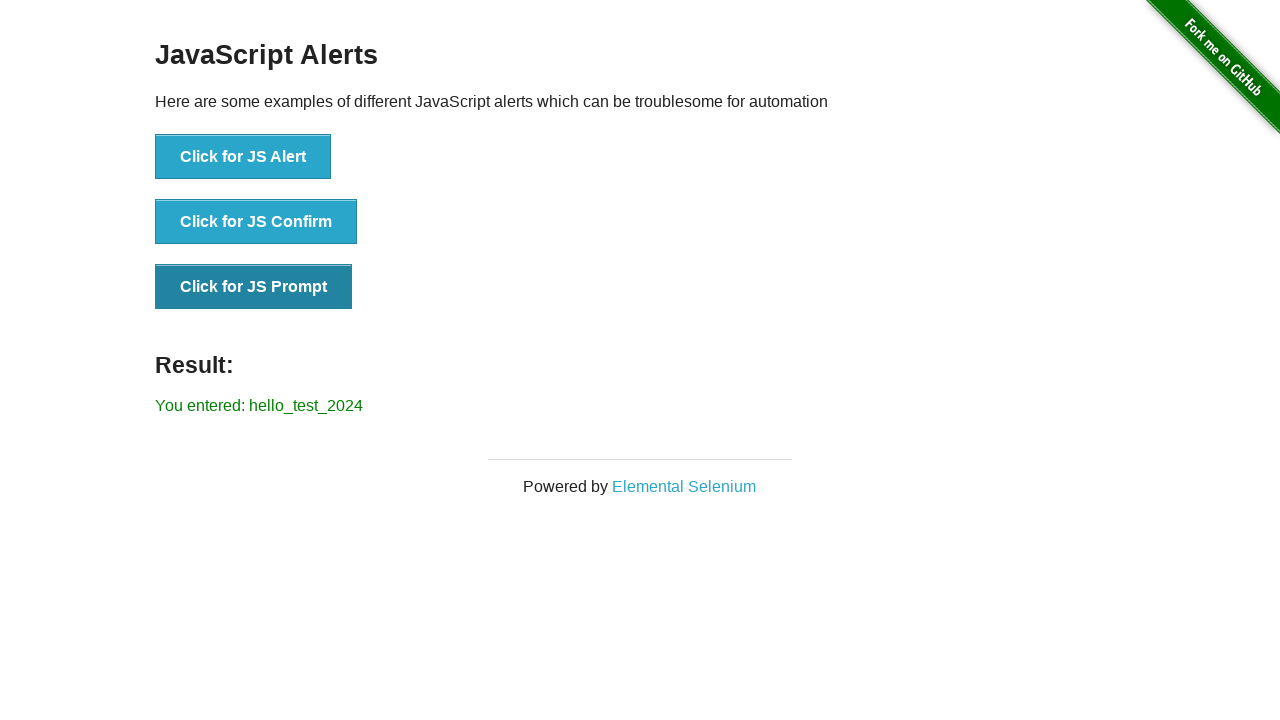